Tests working with multiple browser windows by clicking a link that opens a new window, then switching between the original and new window to verify the correct window is in focus by checking page titles.

Starting URL: http://the-internet.herokuapp.com/windows

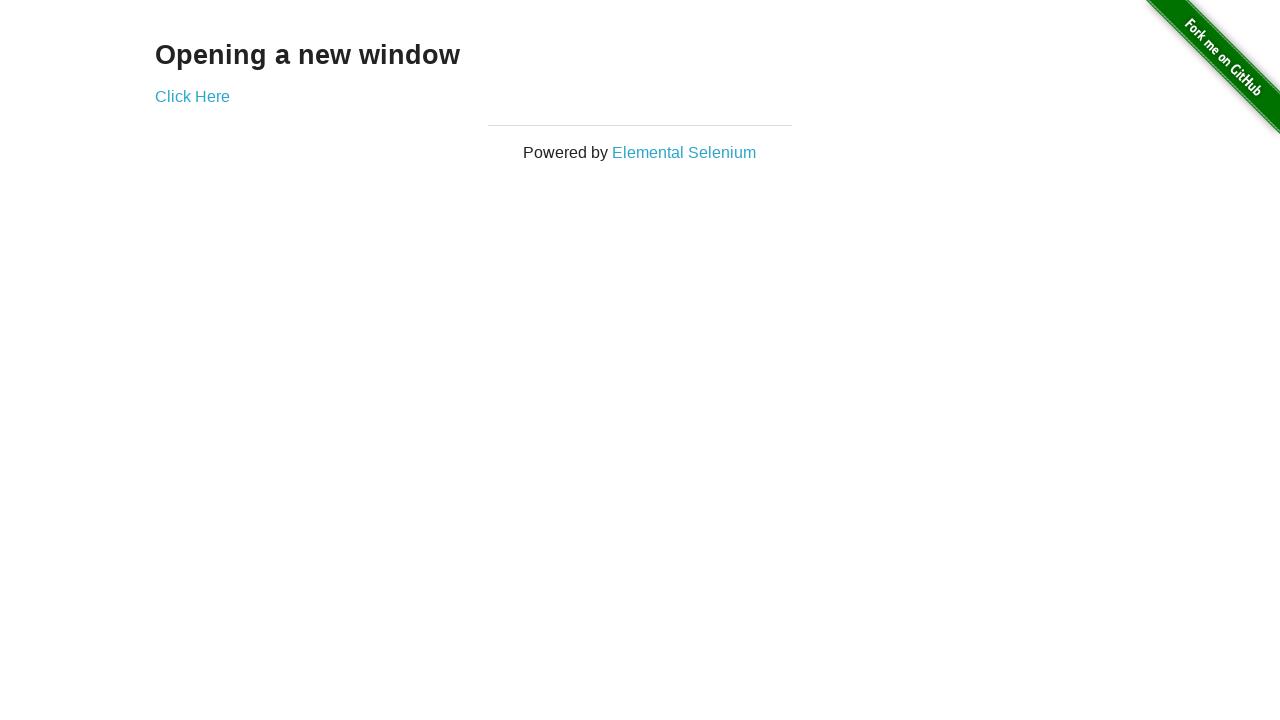

Clicked link that opened a new window at (192, 96) on .example a
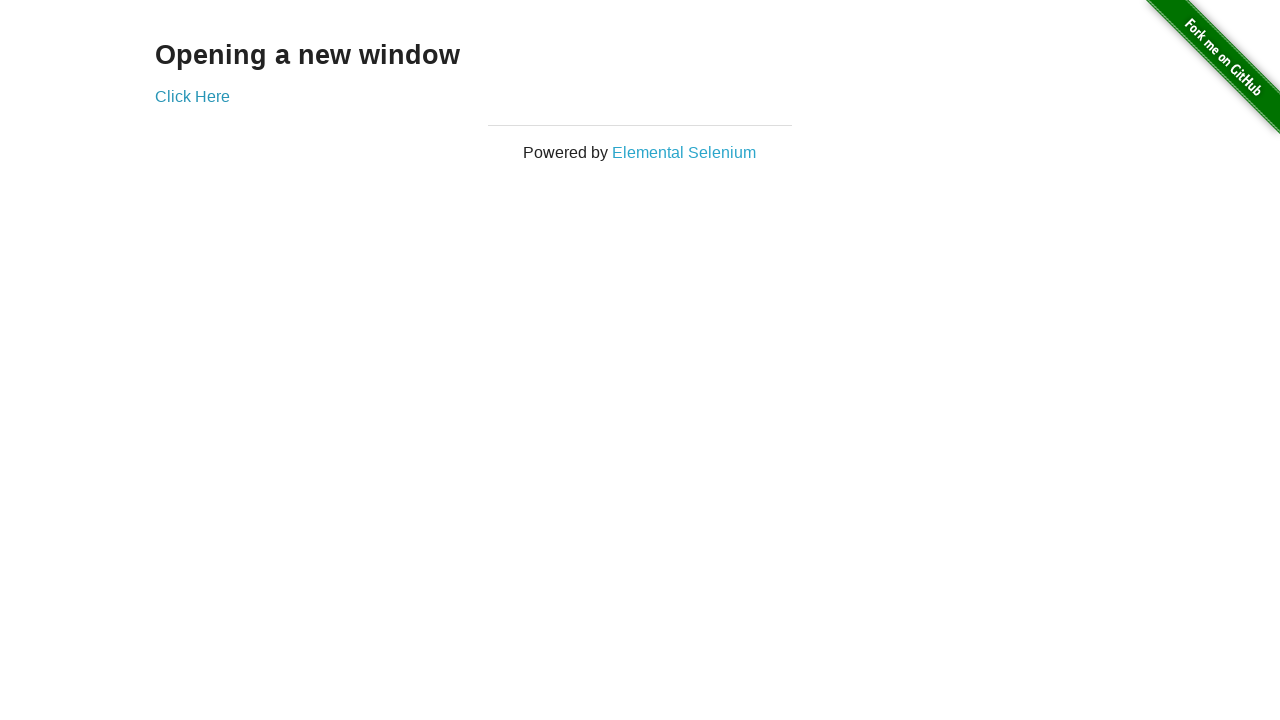

Verified original window title is not 'New Window'
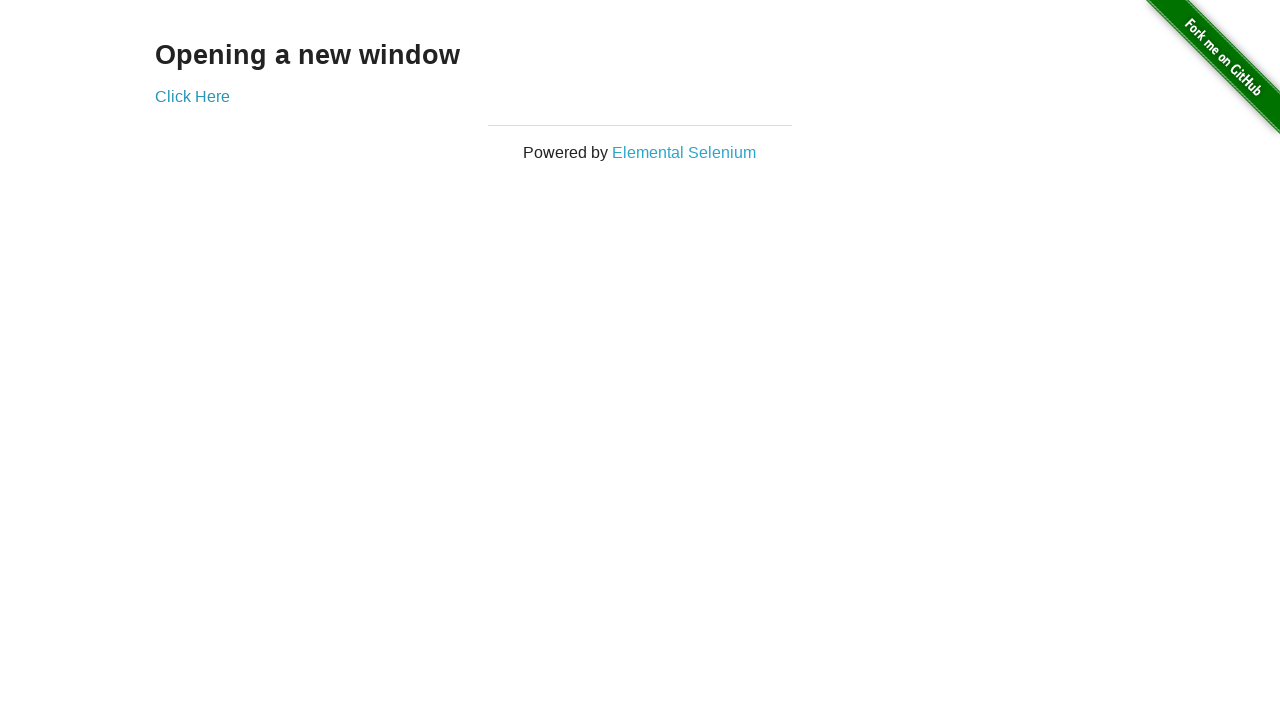

New window page loaded
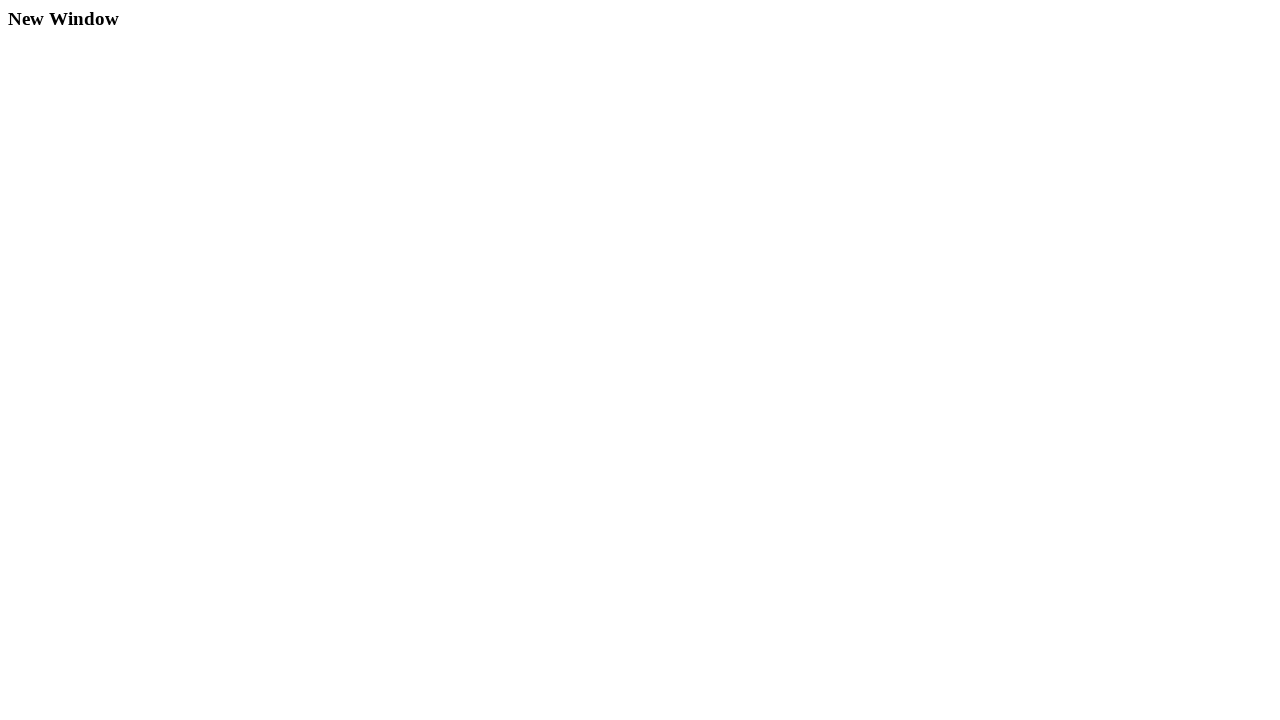

Verified new window title is 'New Window'
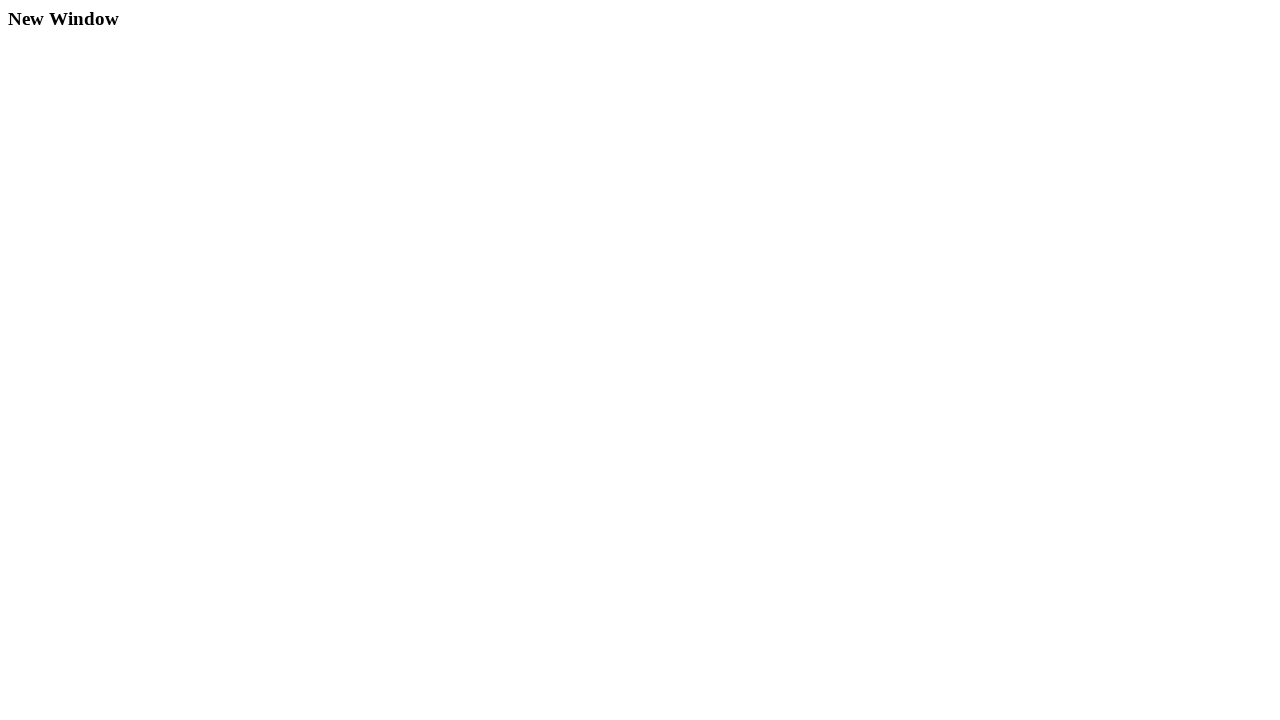

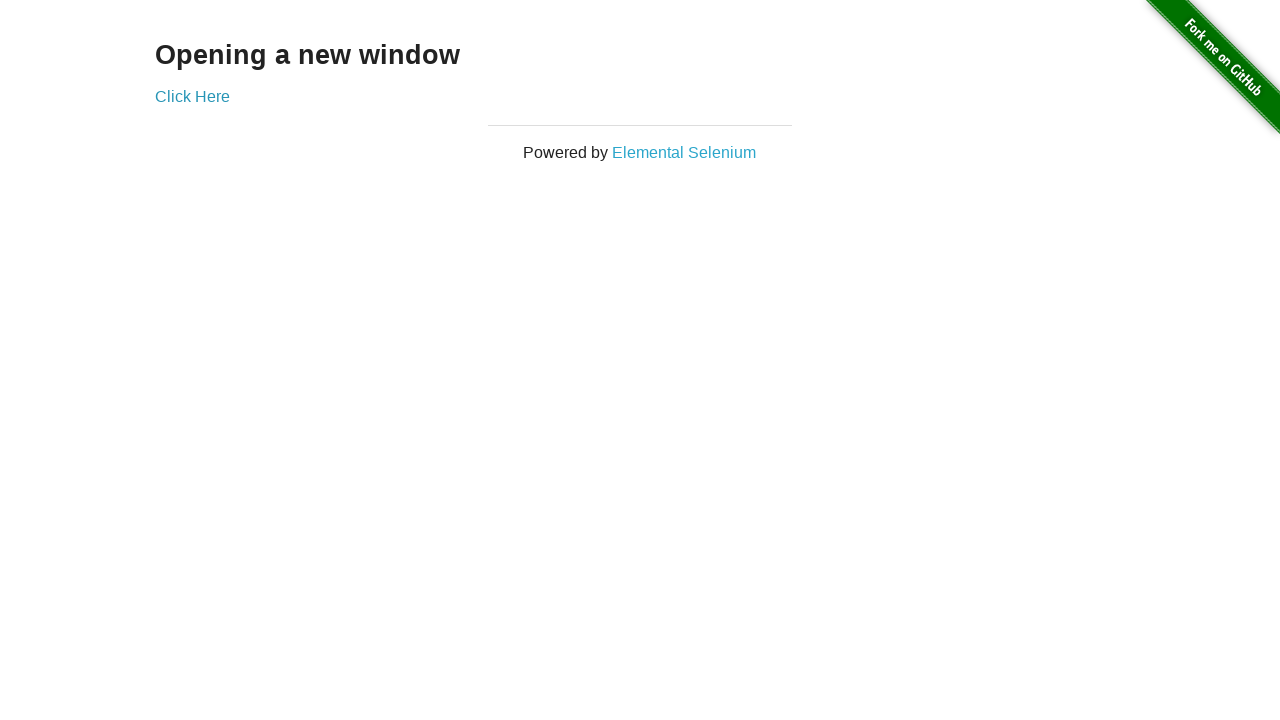